Tests visibility behavior on UI Testing Playground by clicking a "Hide" button and verifying that various buttons become hidden through different CSS/DOM mechanisms (removed, zero-width, overlapped, transparent, invisible, not displayed, offscreen).

Starting URL: http://www.uitestingplayground.com/visibility

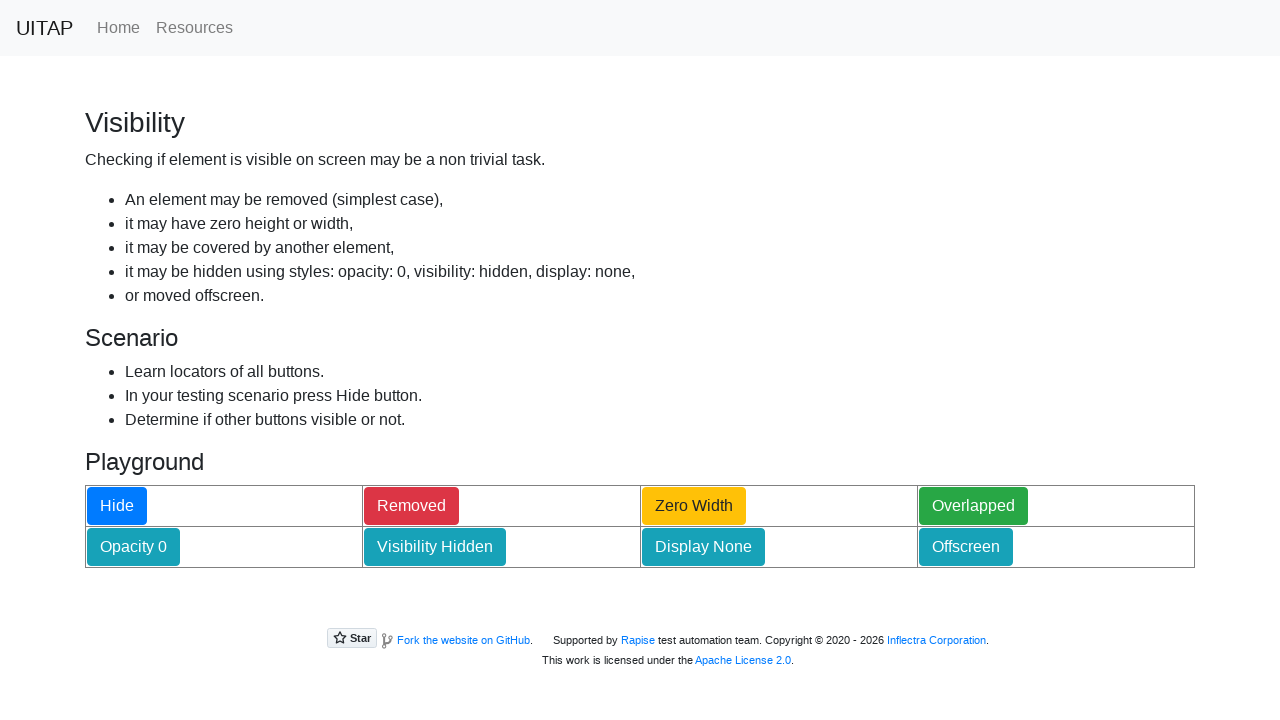

Clicked Hide button to trigger visibility changes at (117, 506) on #hideButton
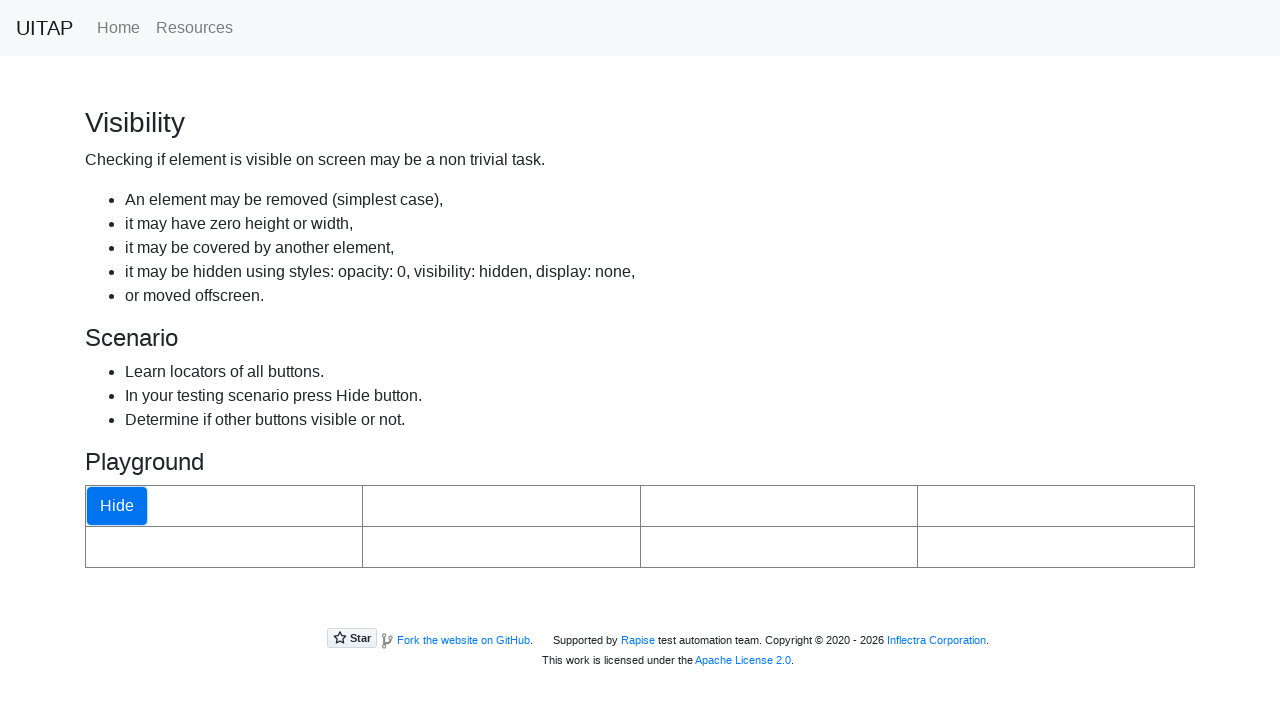

Checked visibility of removed button (removed via DOM)
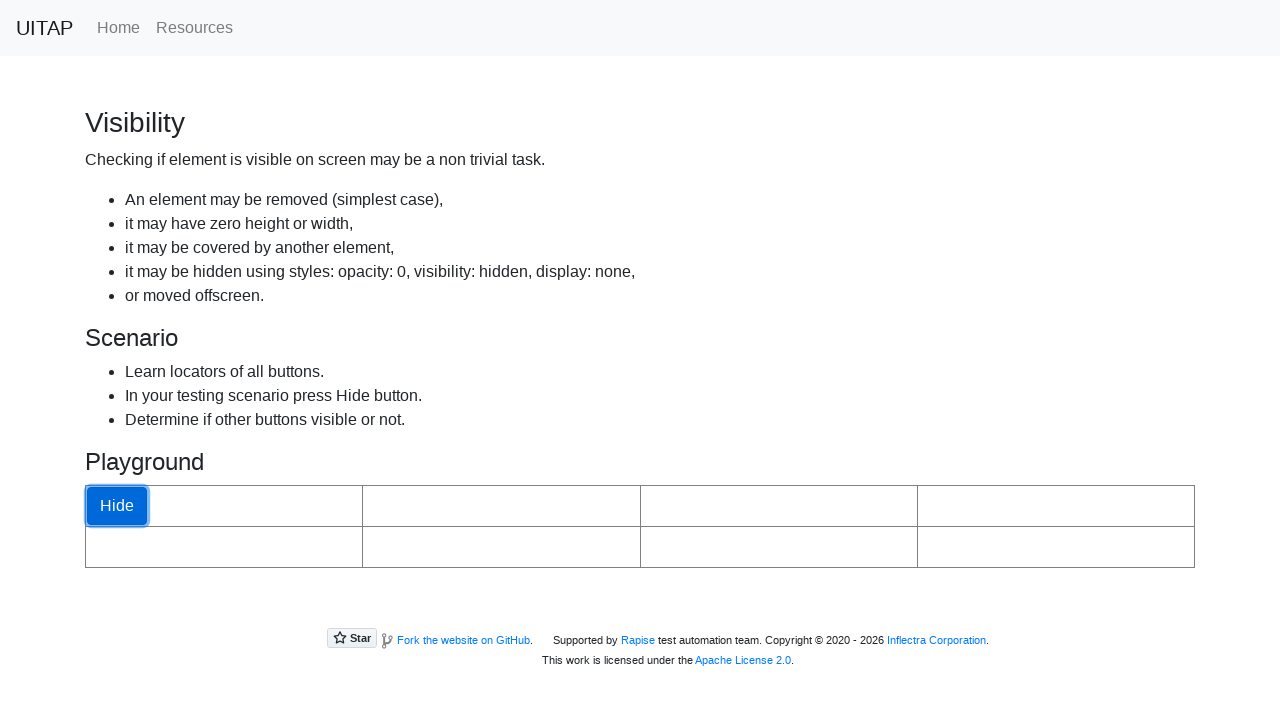

Checked visibility of zero-width button
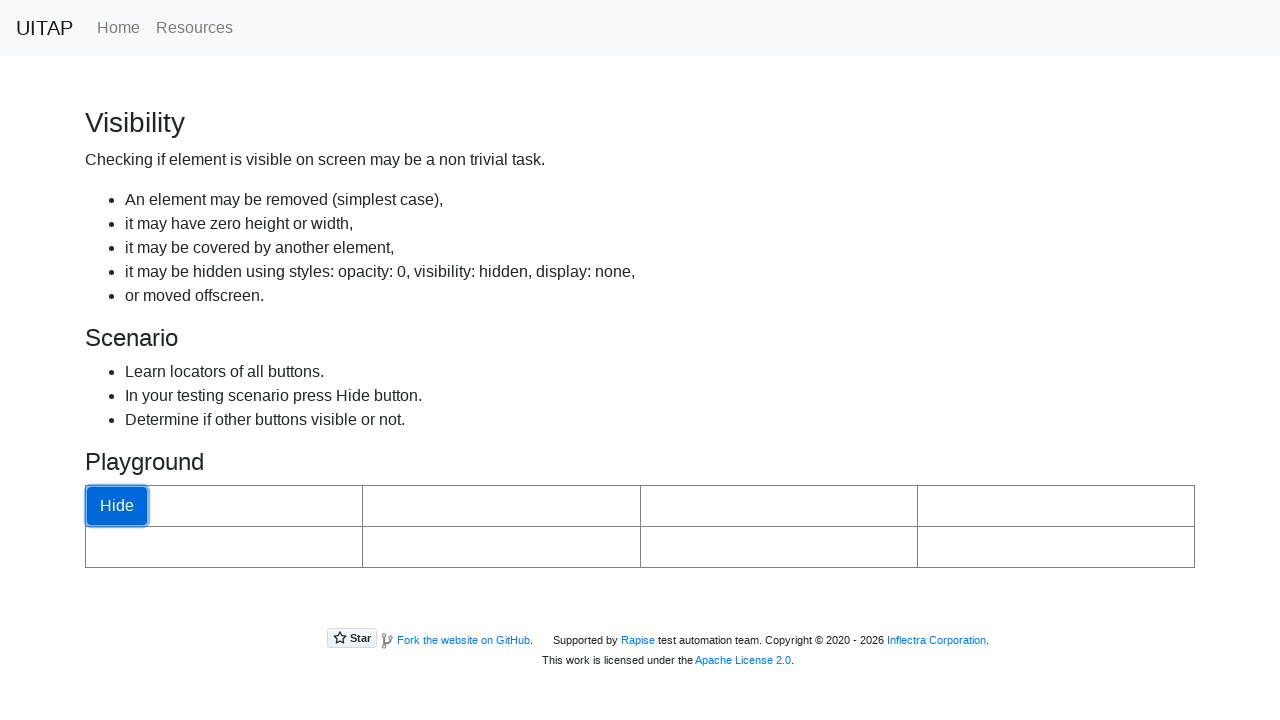

Checked visibility of overlapped button
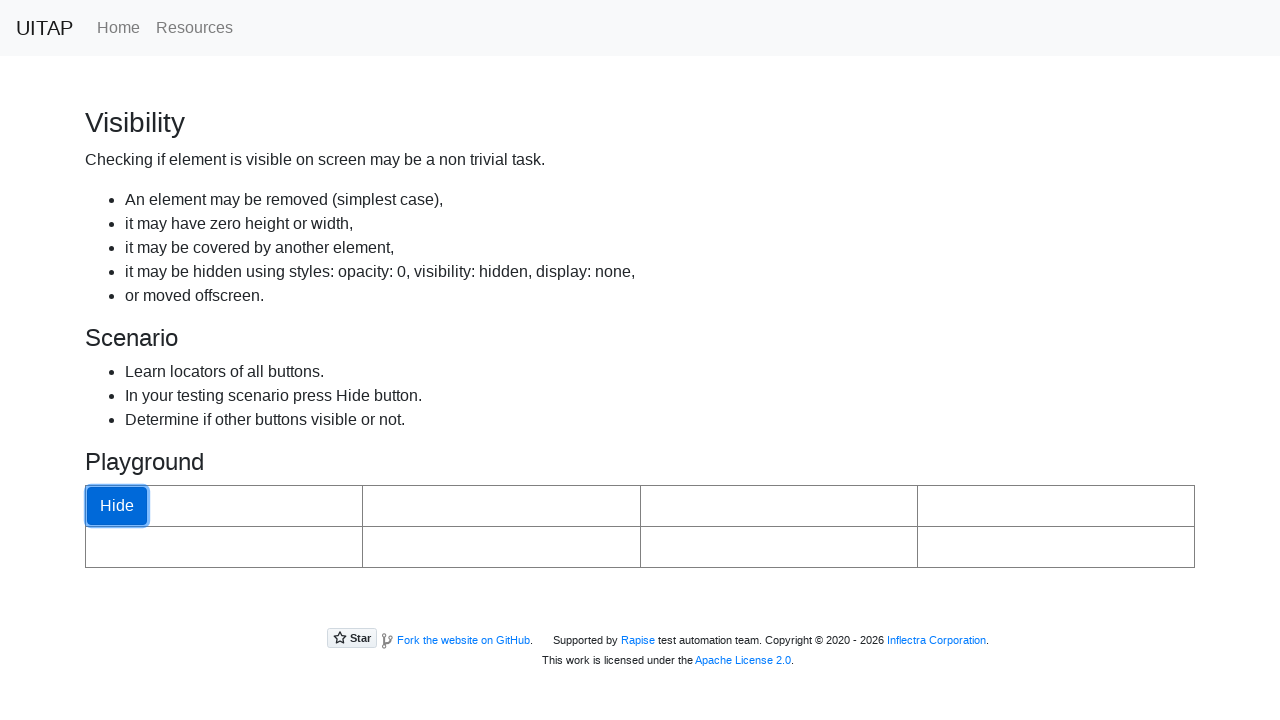

Checked visibility of transparent button
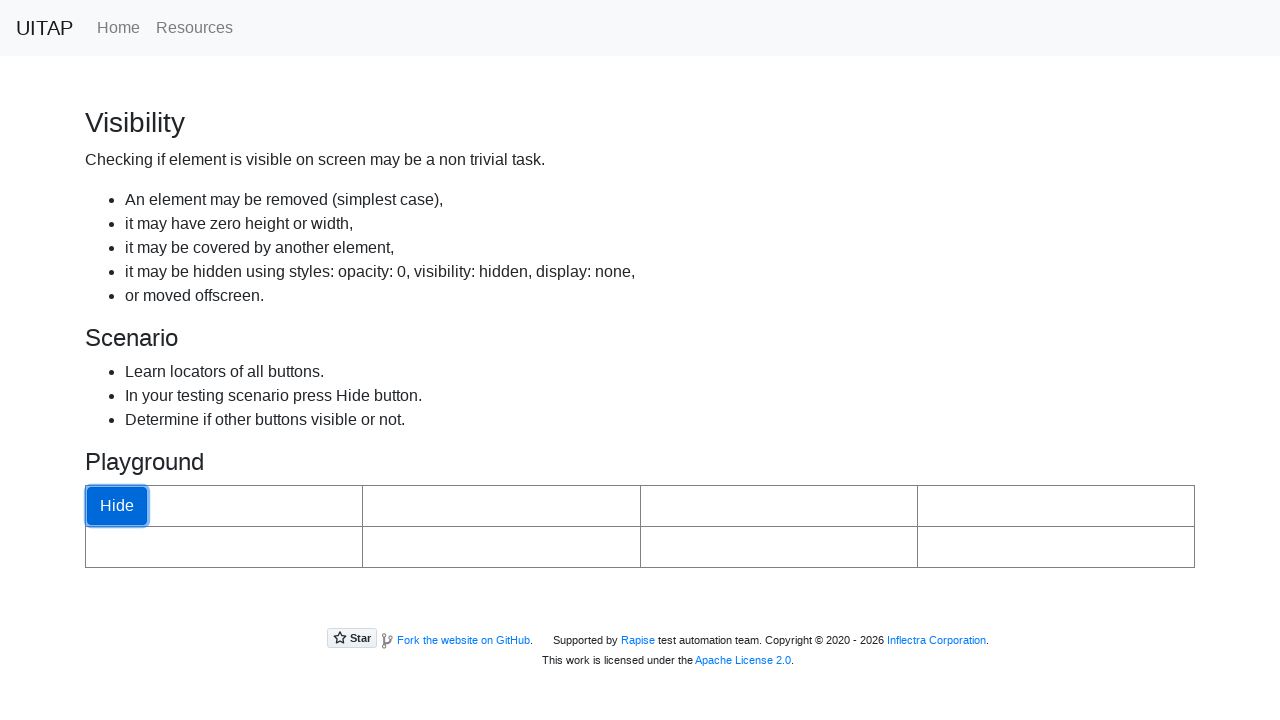

Checked visibility of invisible button
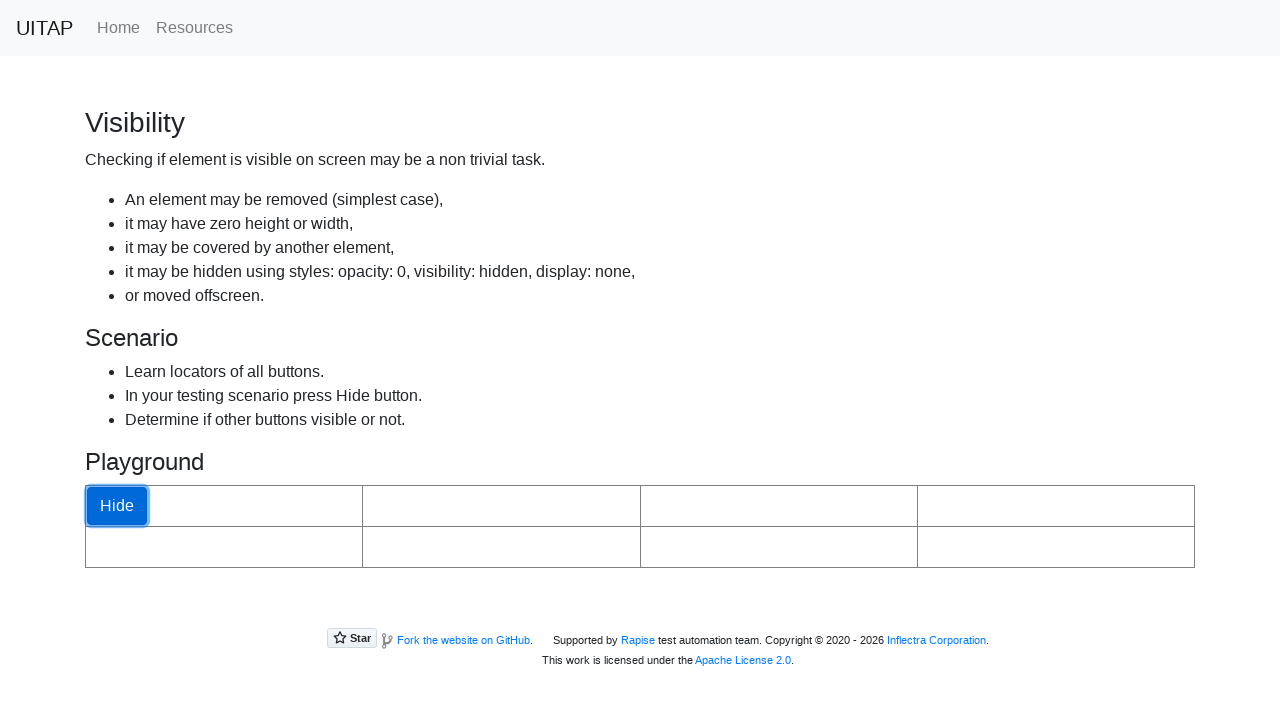

Checked visibility of not-displayed button
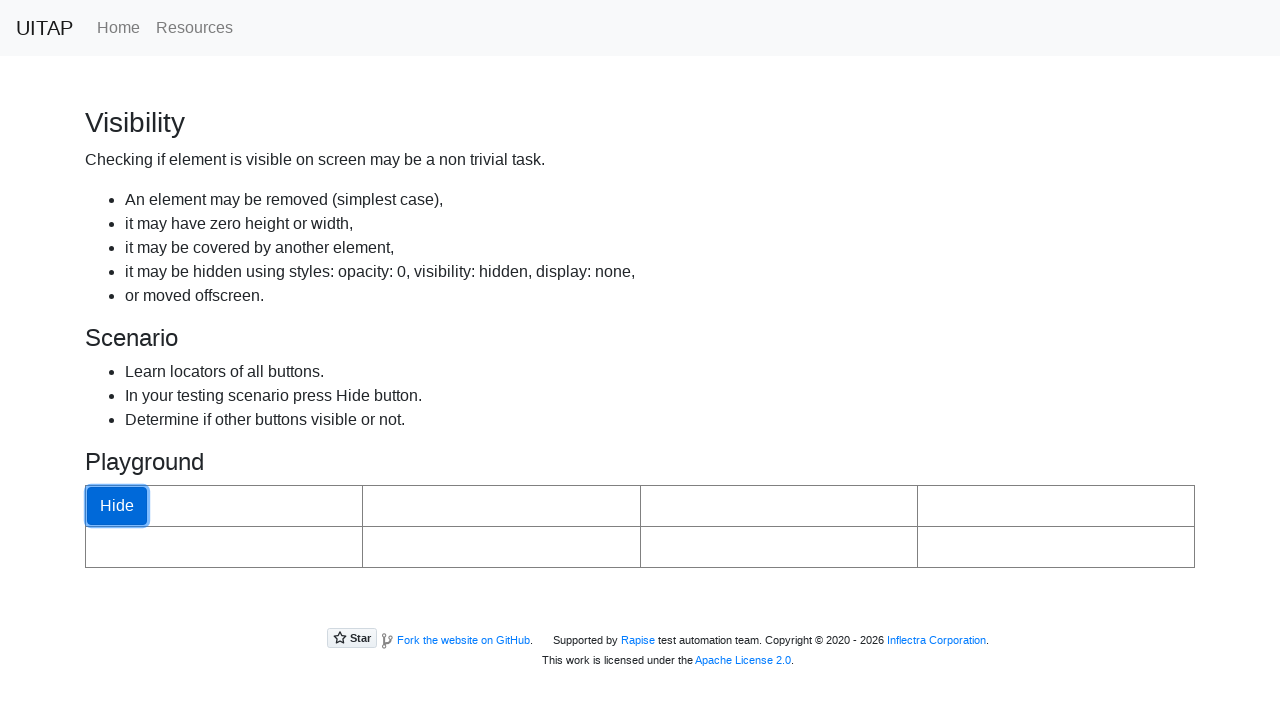

Checked visibility of offscreen button
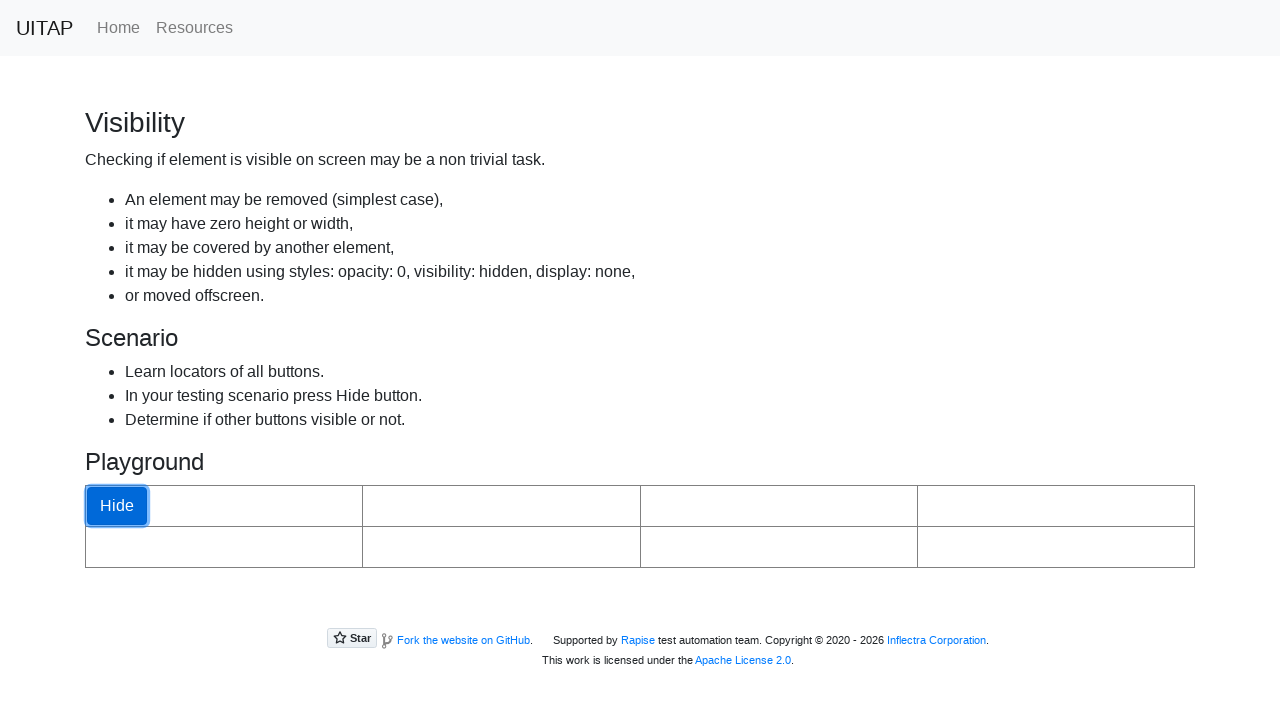

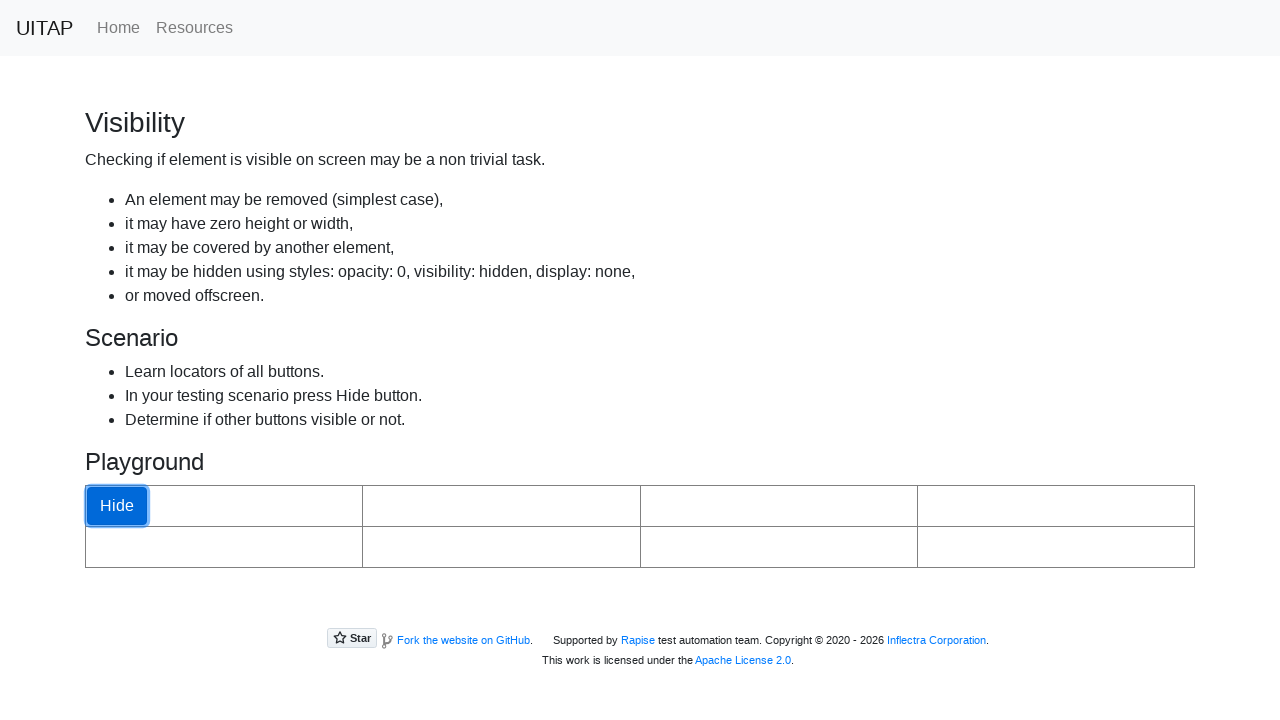